Tests infinite scroll functionality by scrolling down and verifying new content is loaded

Starting URL: http://the-internet.herokuapp.com/infinite_scroll

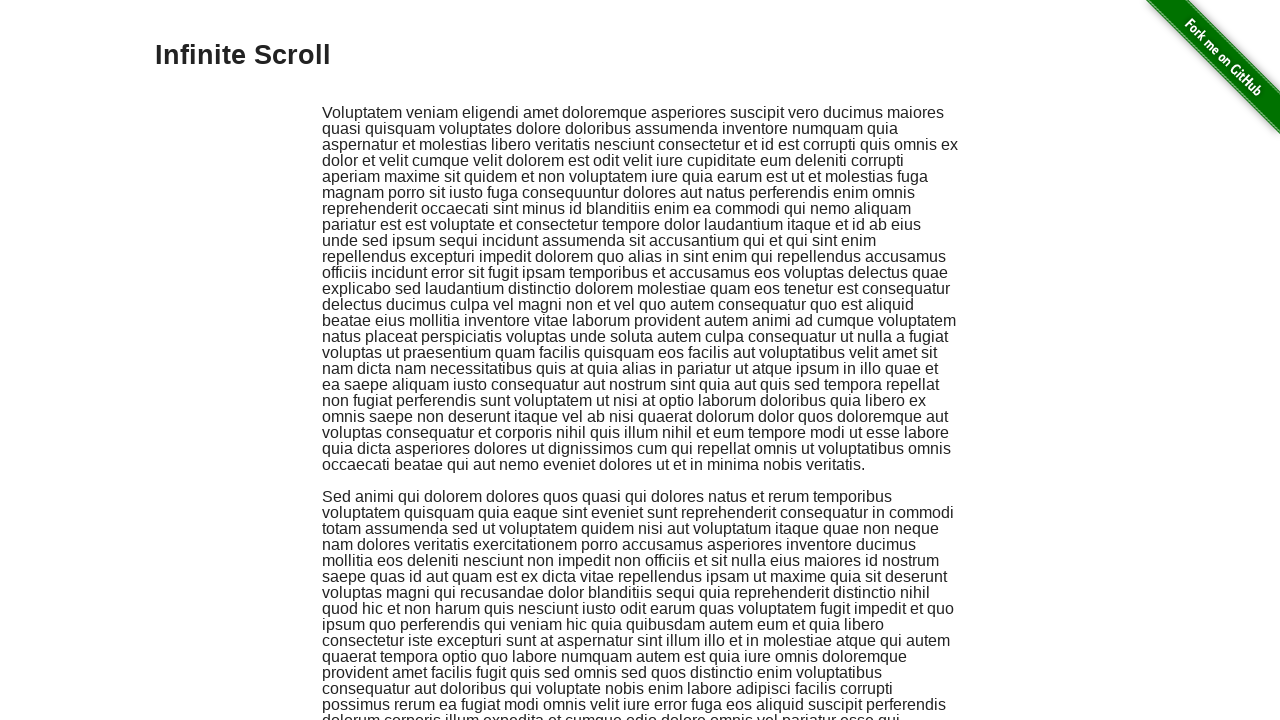

Waited for 'Infinite Scroll' heading to load
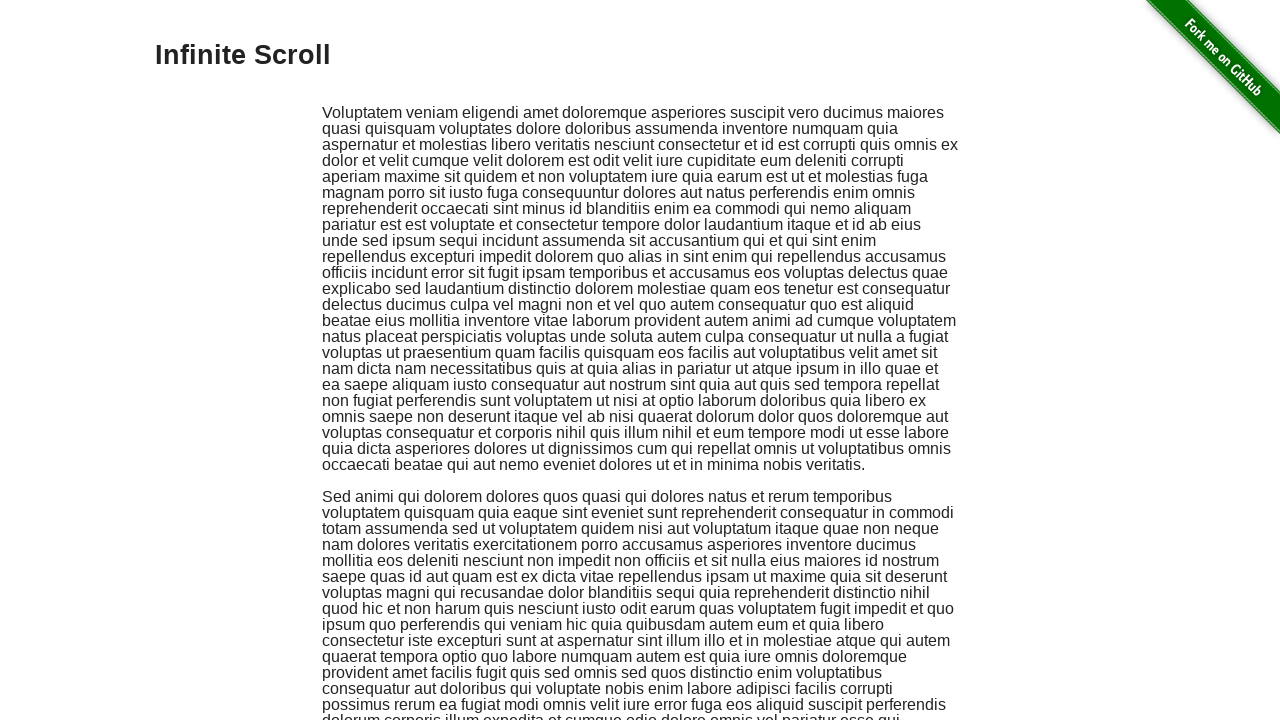

Counted initial loaded content divs: 2
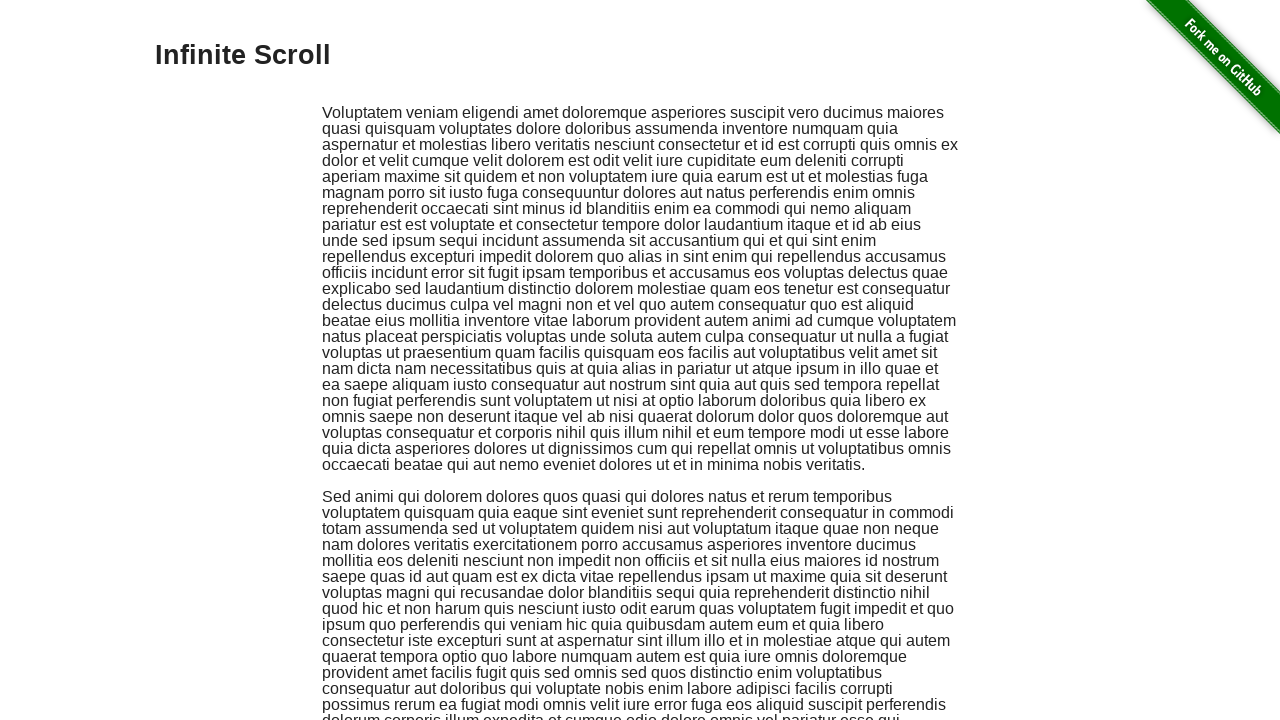

Scrolled down 2000px to trigger infinite scroll
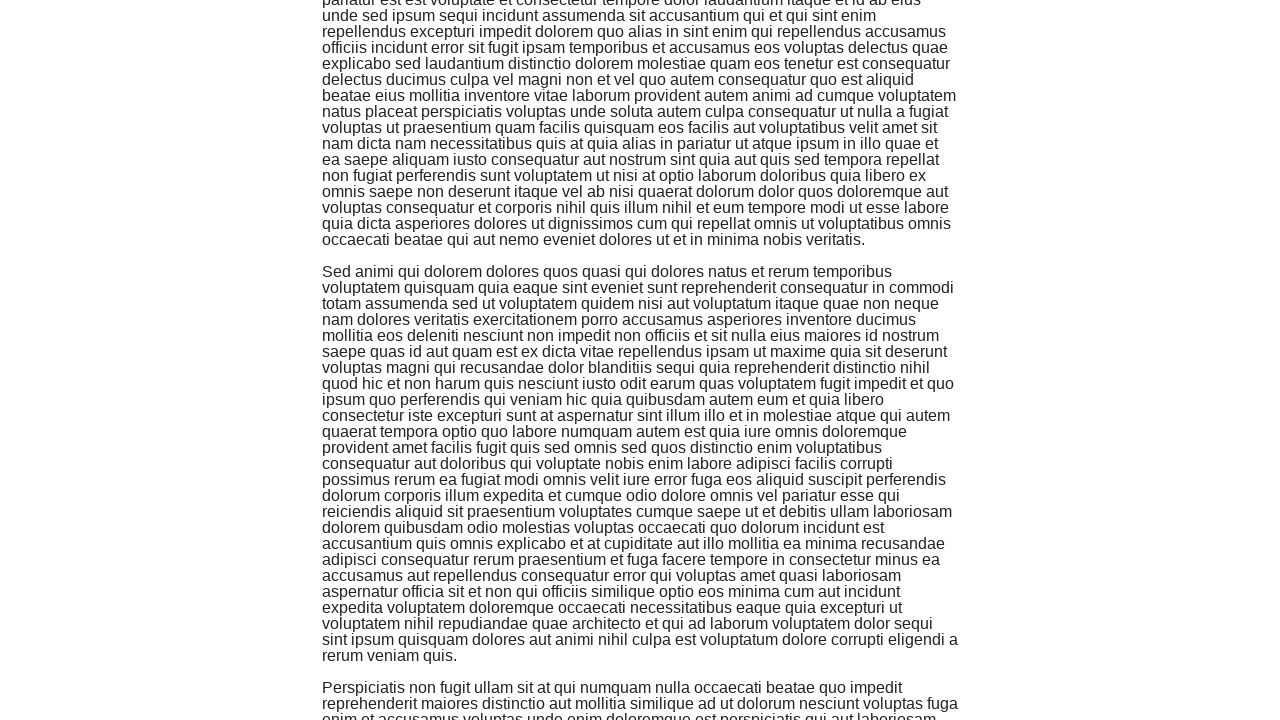

Waited 2 seconds for new content to load
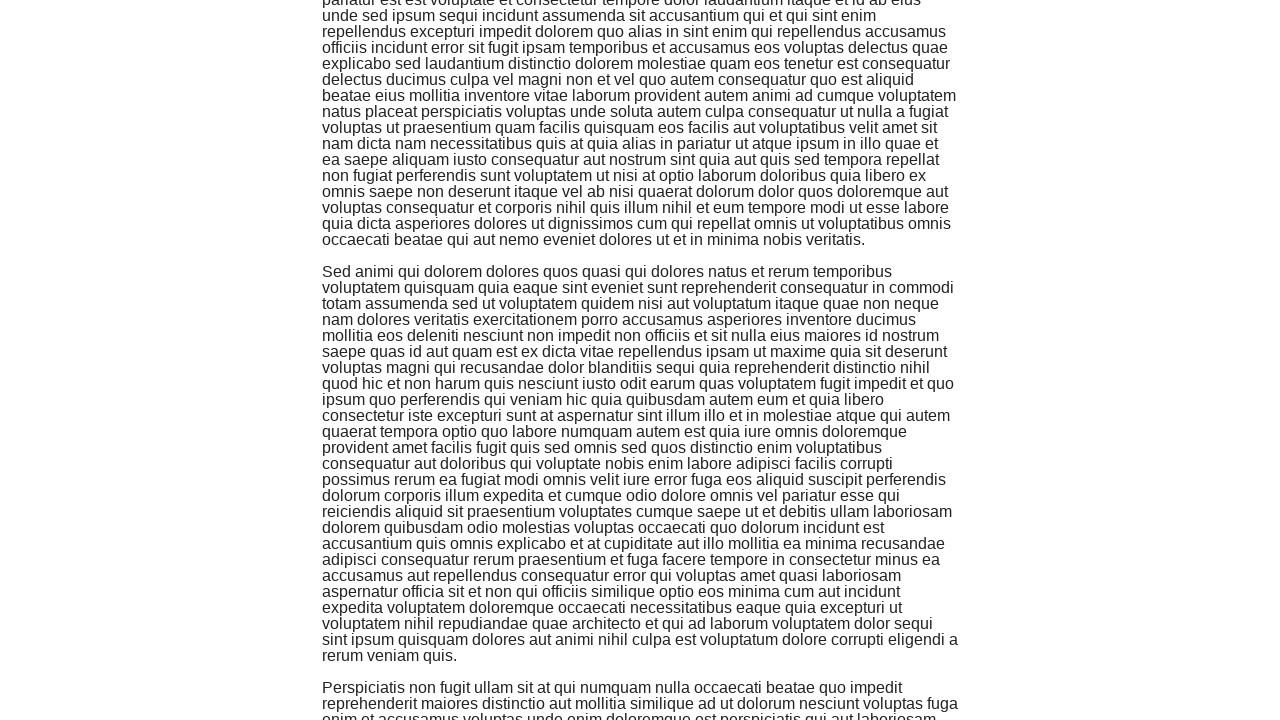

Scrolled up 1000px
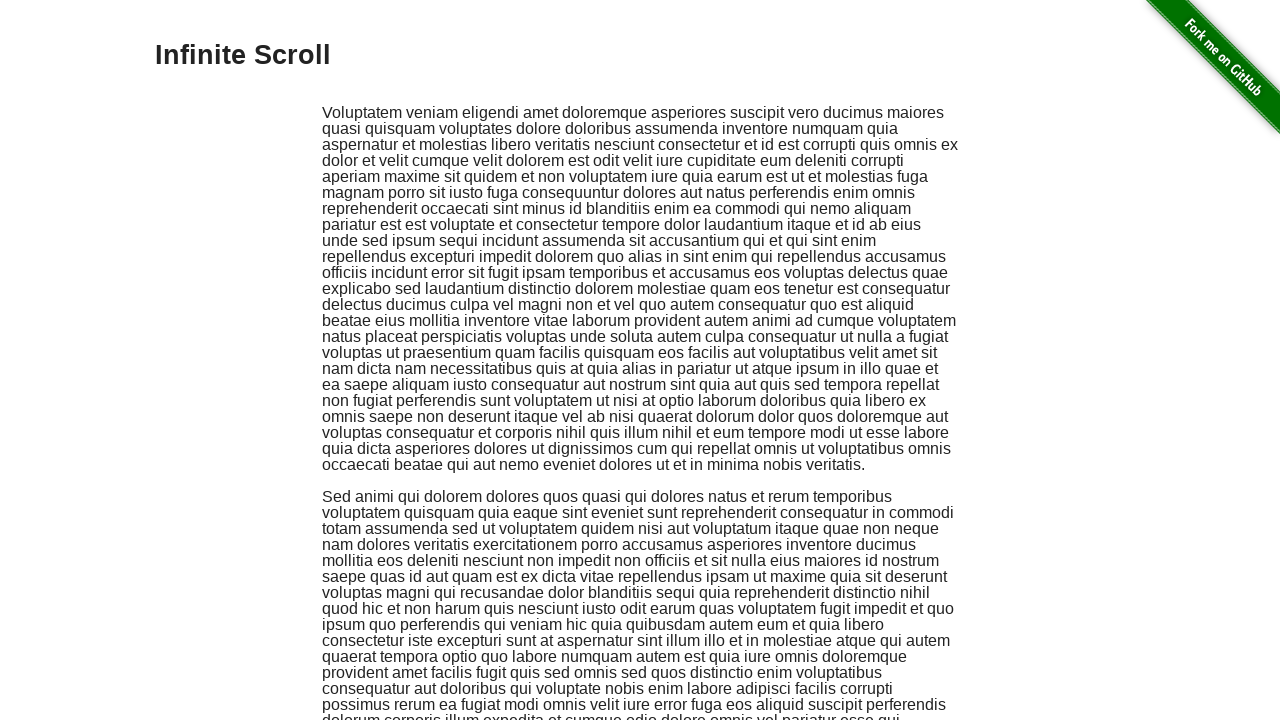

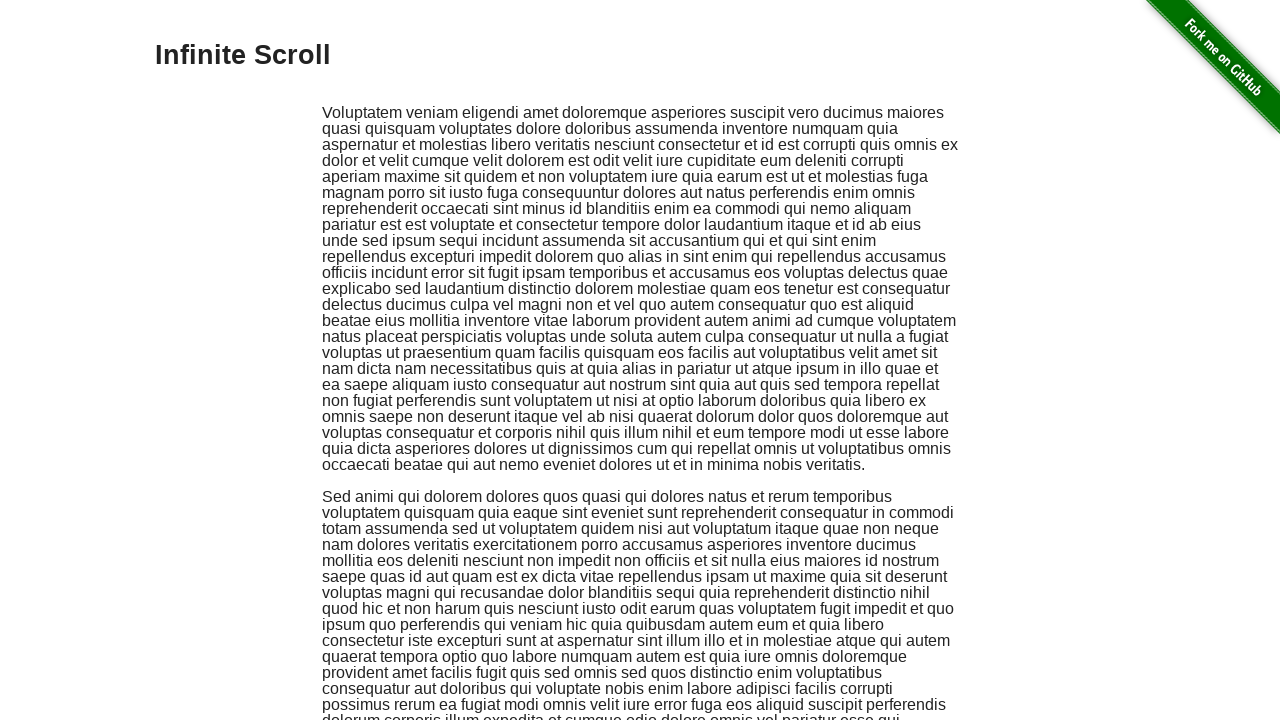